Tests jQuery UI custom dropdown by selecting multiple values (5, 10, 3) sequentially and verifying each selection is displayed correctly.

Starting URL: https://jqueryui.com/resources/demos/selectmenu/default.html

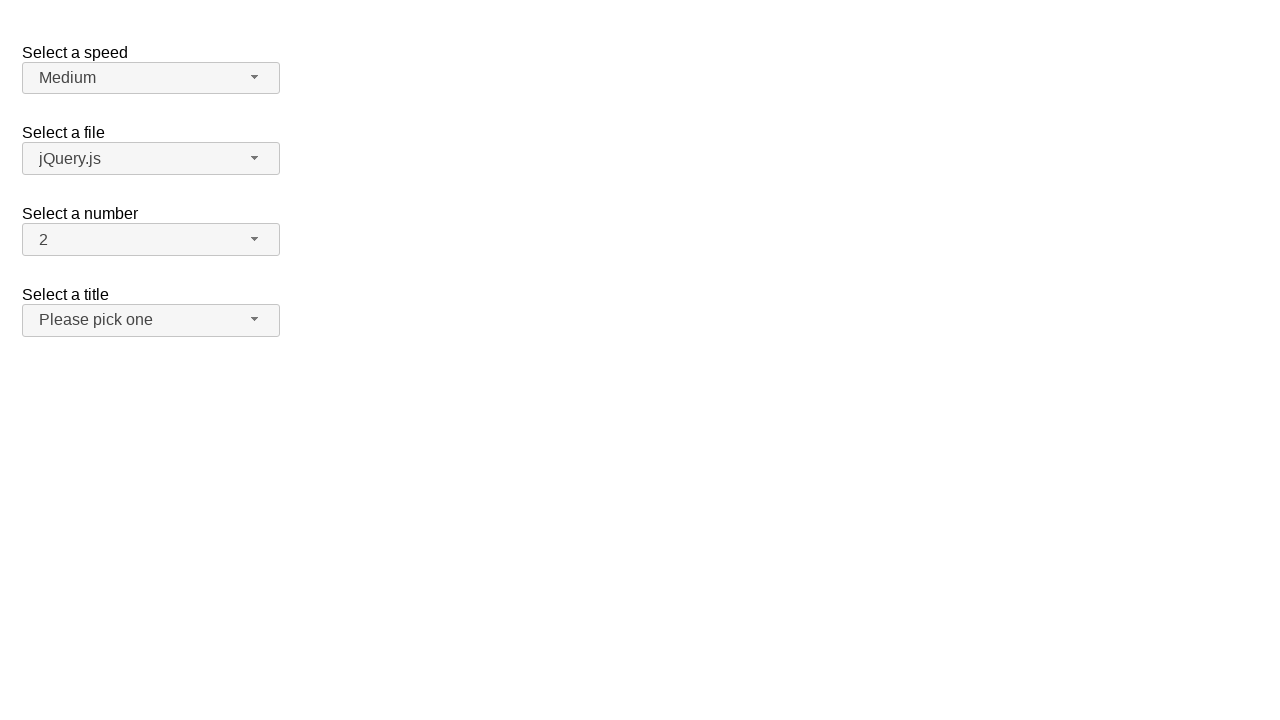

Clicked number dropdown button to open menu at (151, 240) on span#number-button
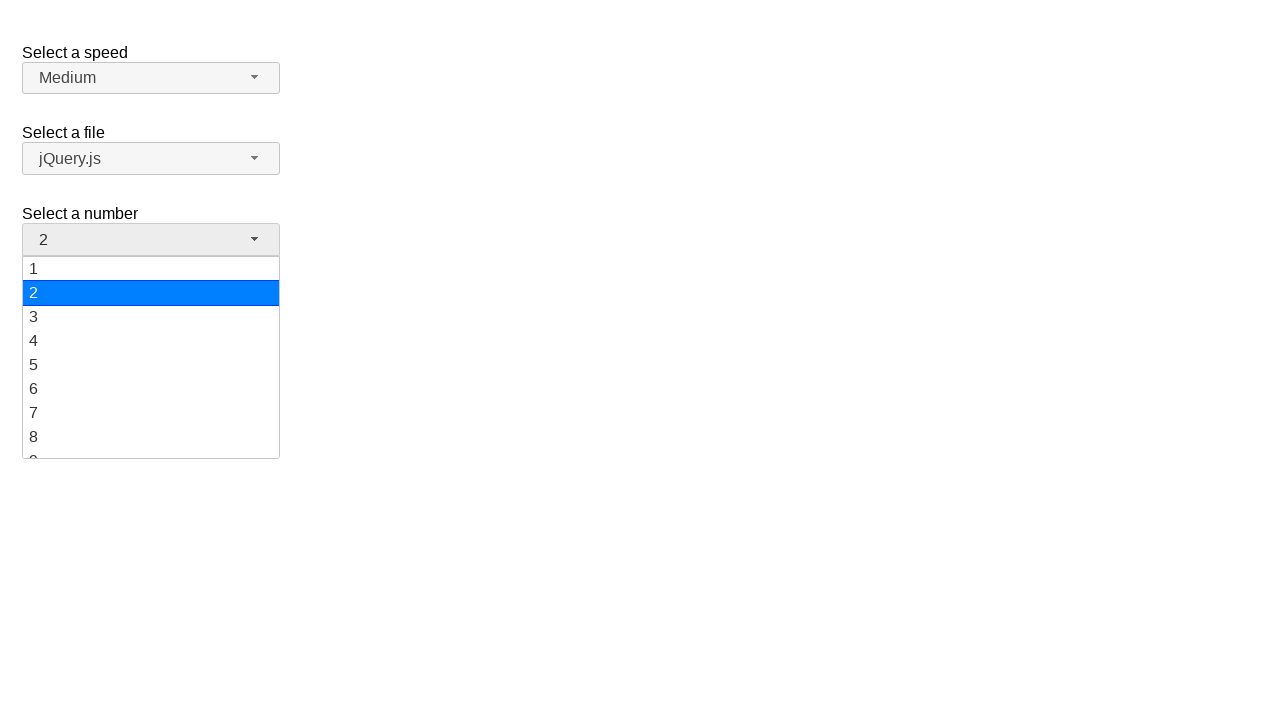

Dropdown menu items loaded
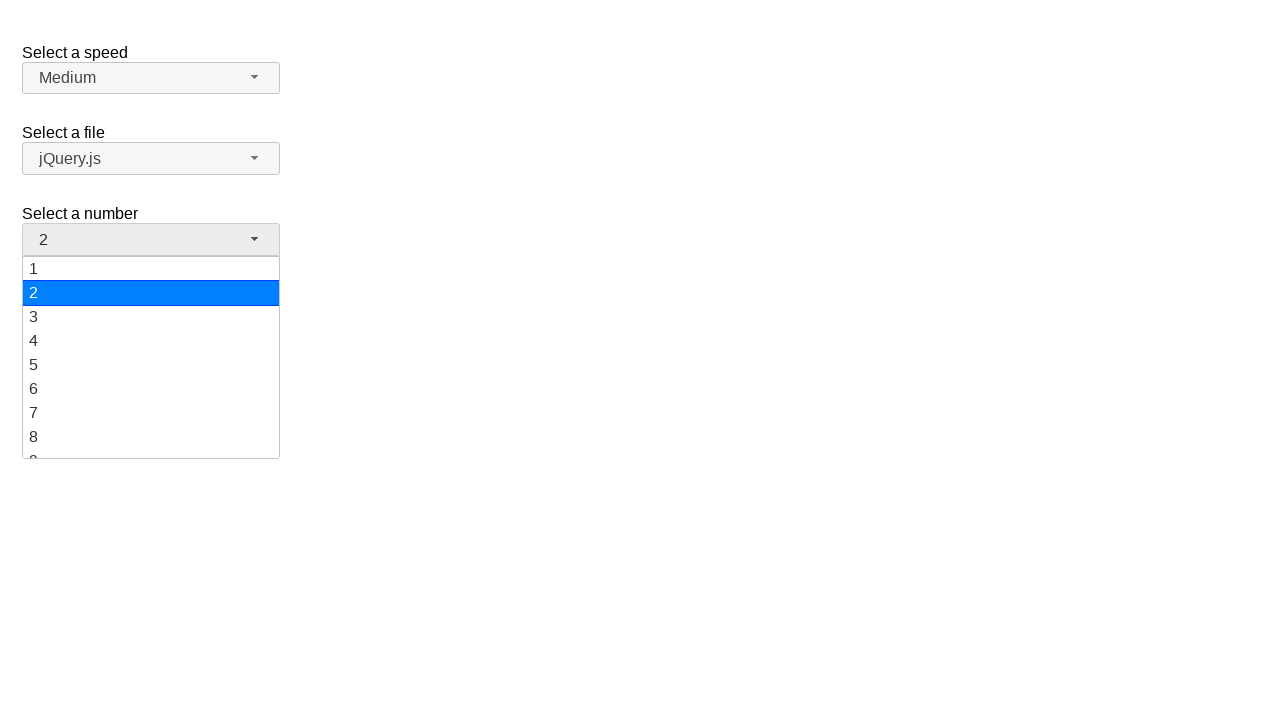

Selected option '5' from dropdown menu at (151, 365) on ul#number-menu li:has-text('5')
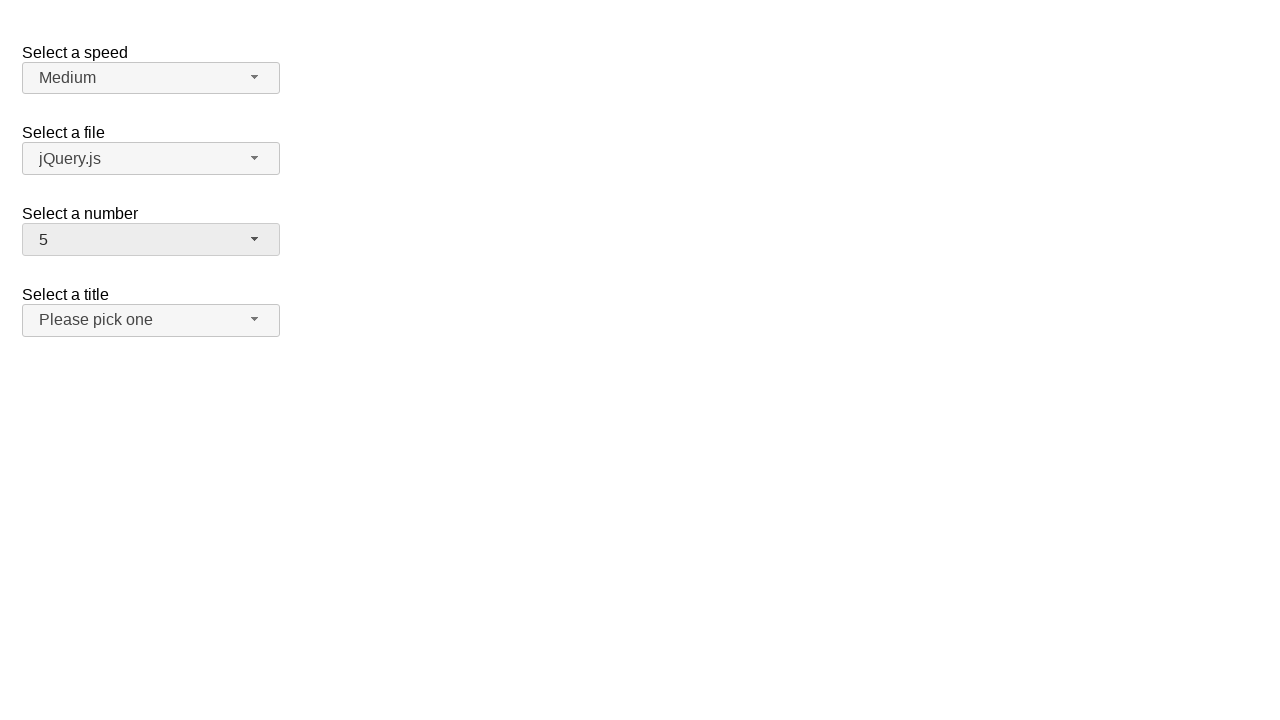

Verified that '5' is now displayed in the dropdown button
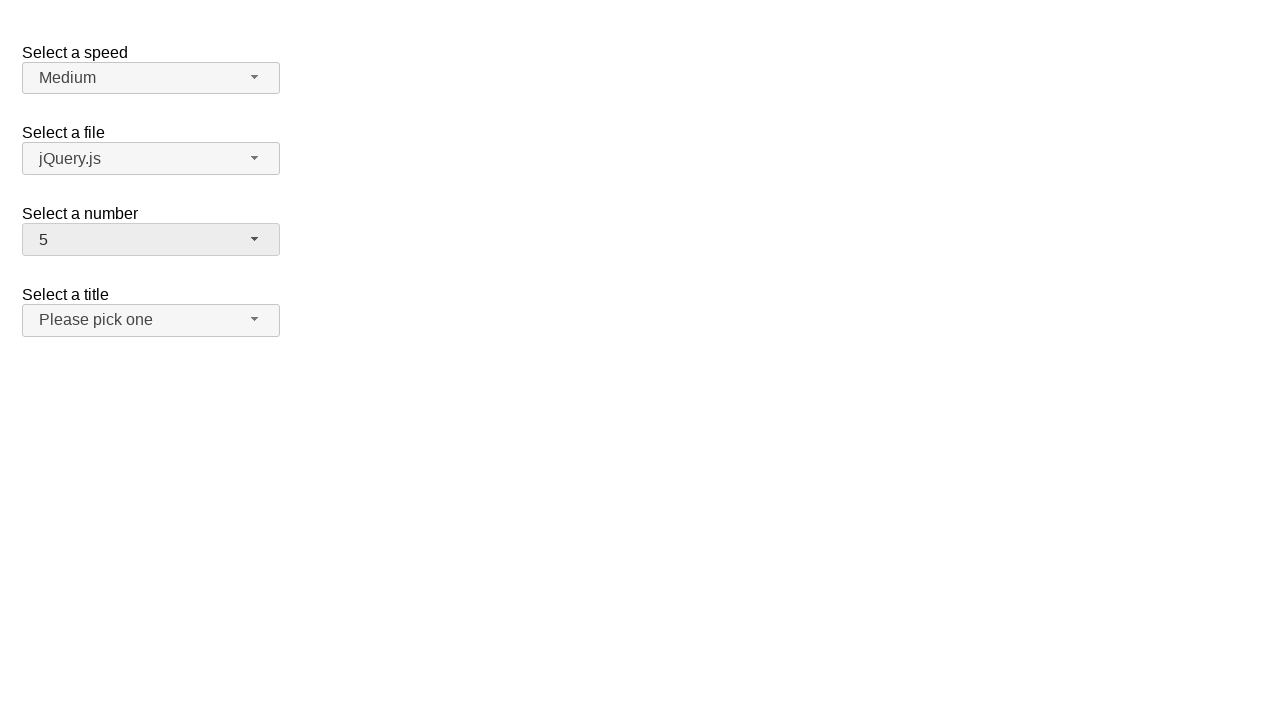

Waited 1 second before selecting next value
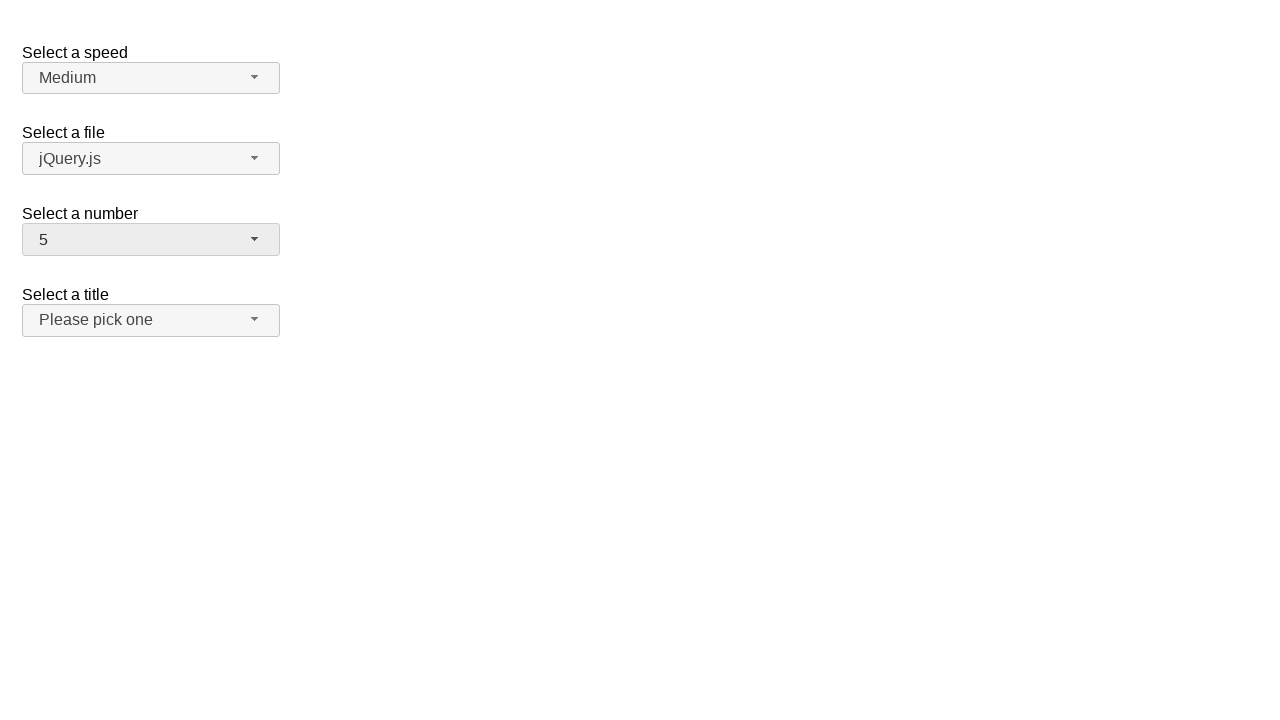

Clicked number dropdown button to open menu again at (151, 240) on span#number-button
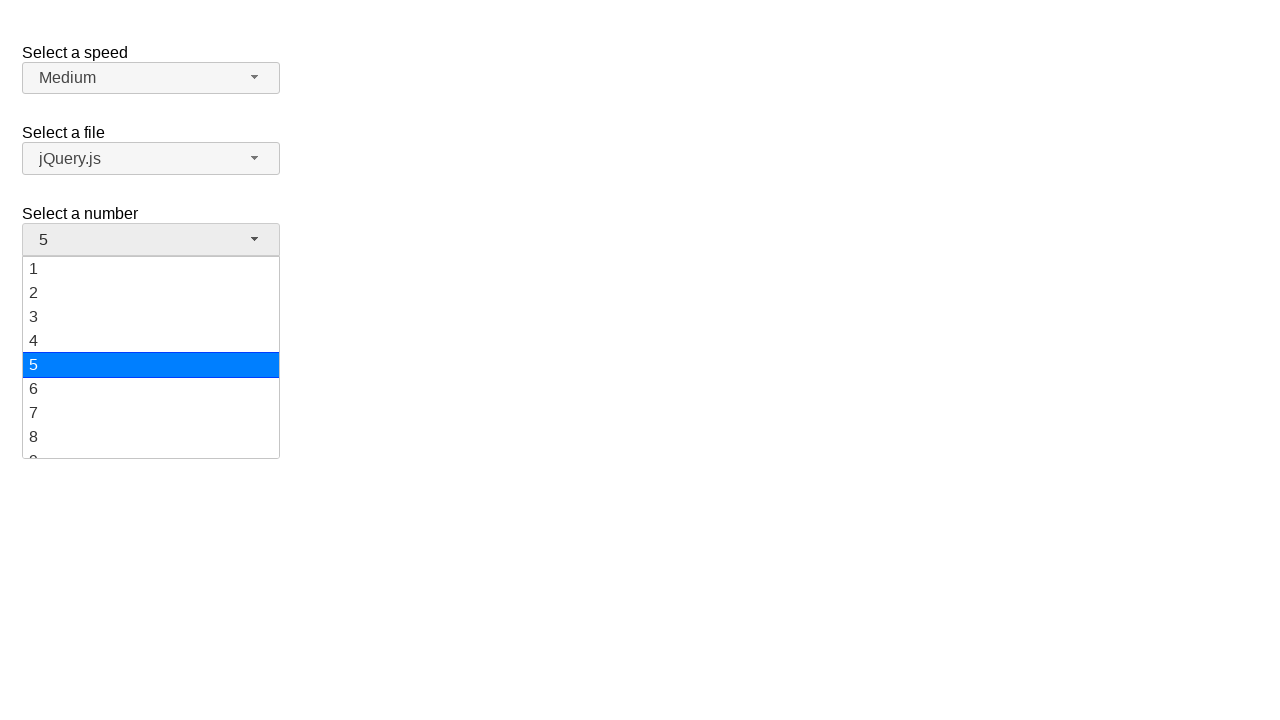

Dropdown menu items loaded
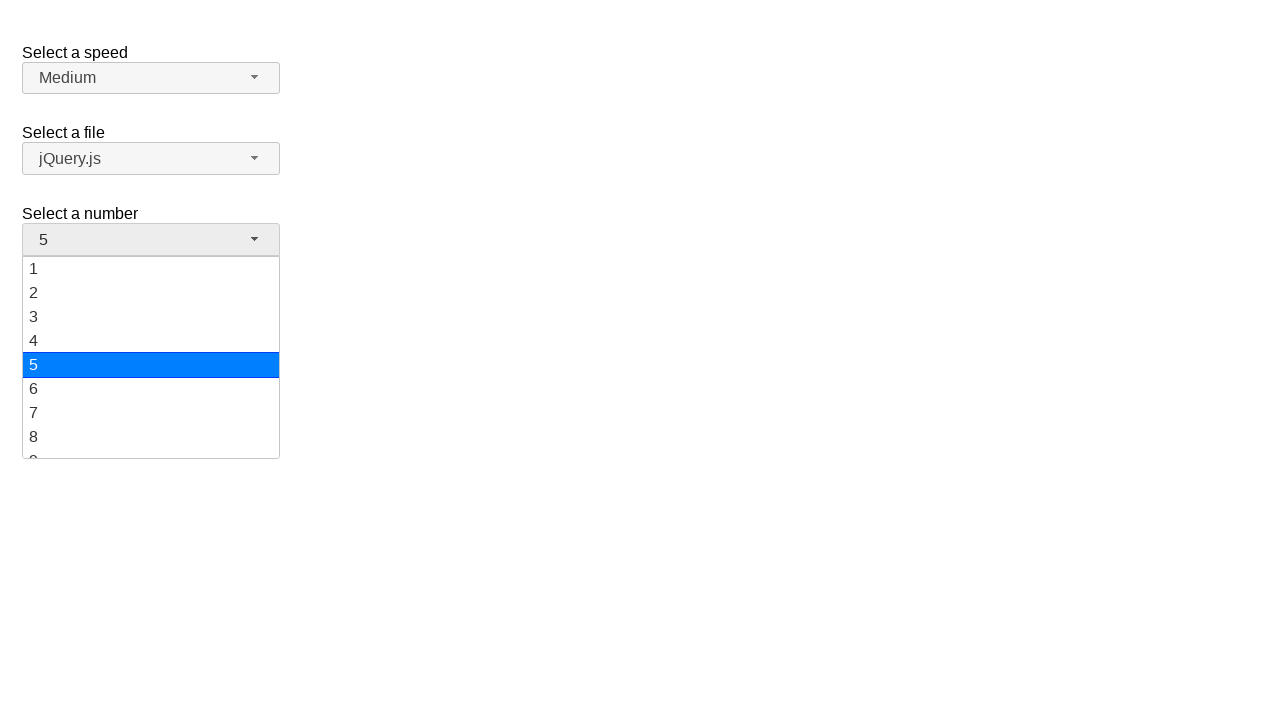

Selected option '10' from dropdown menu at (151, 357) on ul#number-menu li:has-text('10')
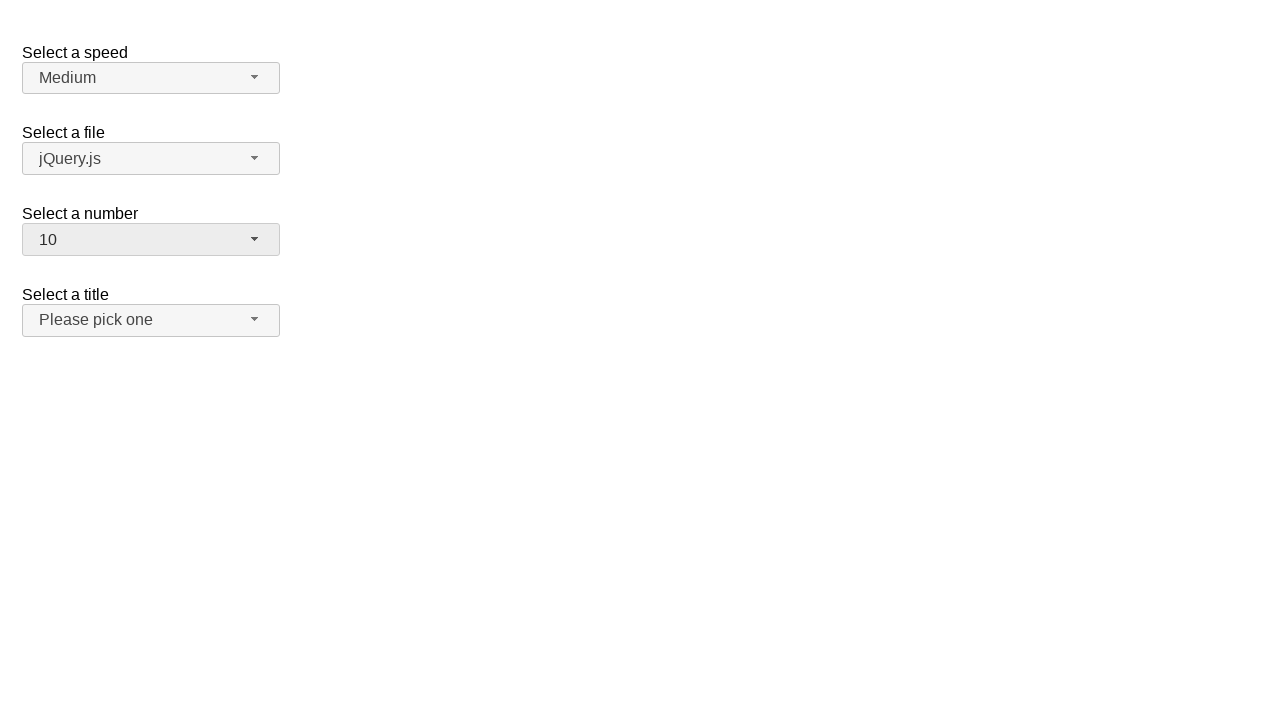

Verified that '10' is now displayed in the dropdown button
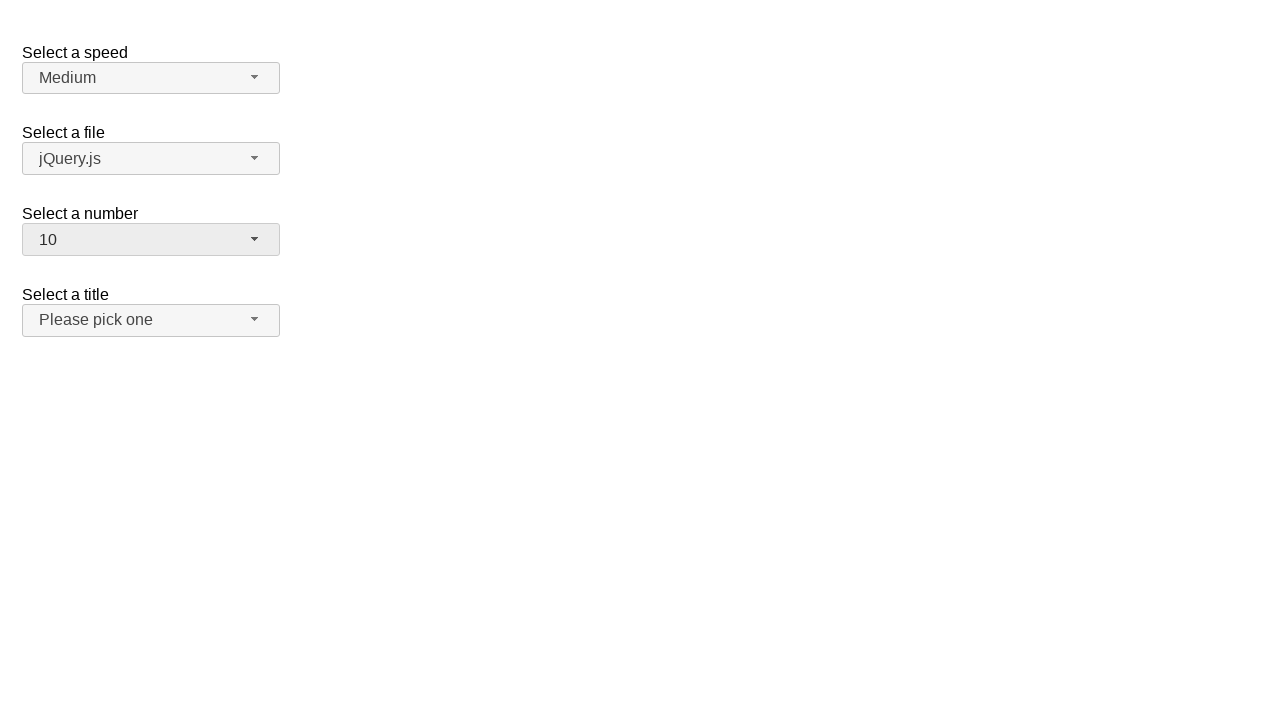

Waited 1 second before selecting final value
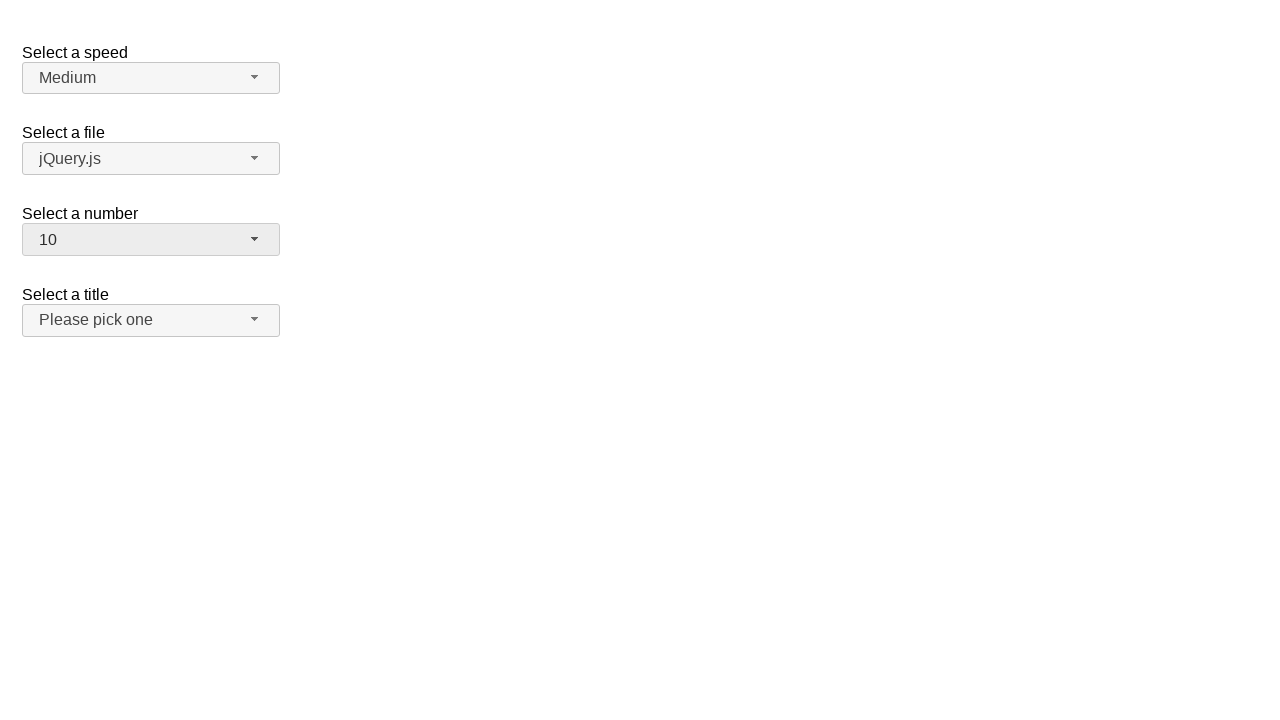

Clicked number dropdown button to open menu for final selection at (151, 240) on span#number-button
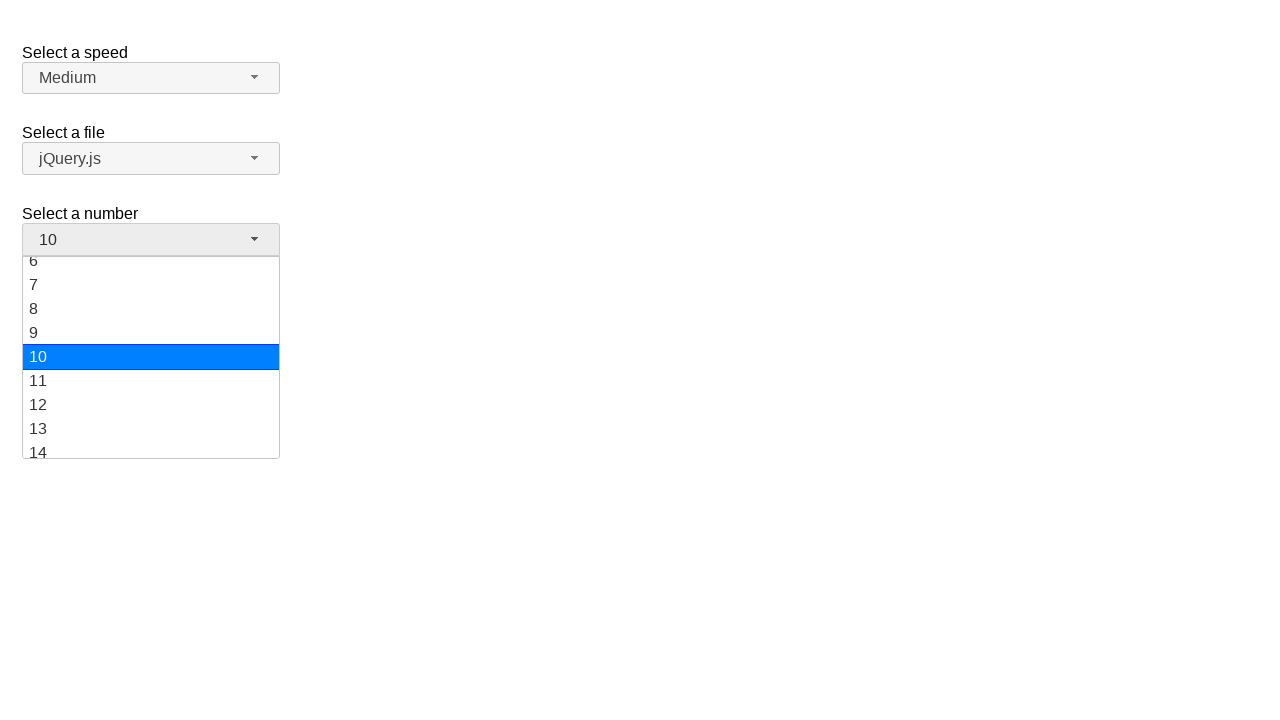

Dropdown menu items loaded
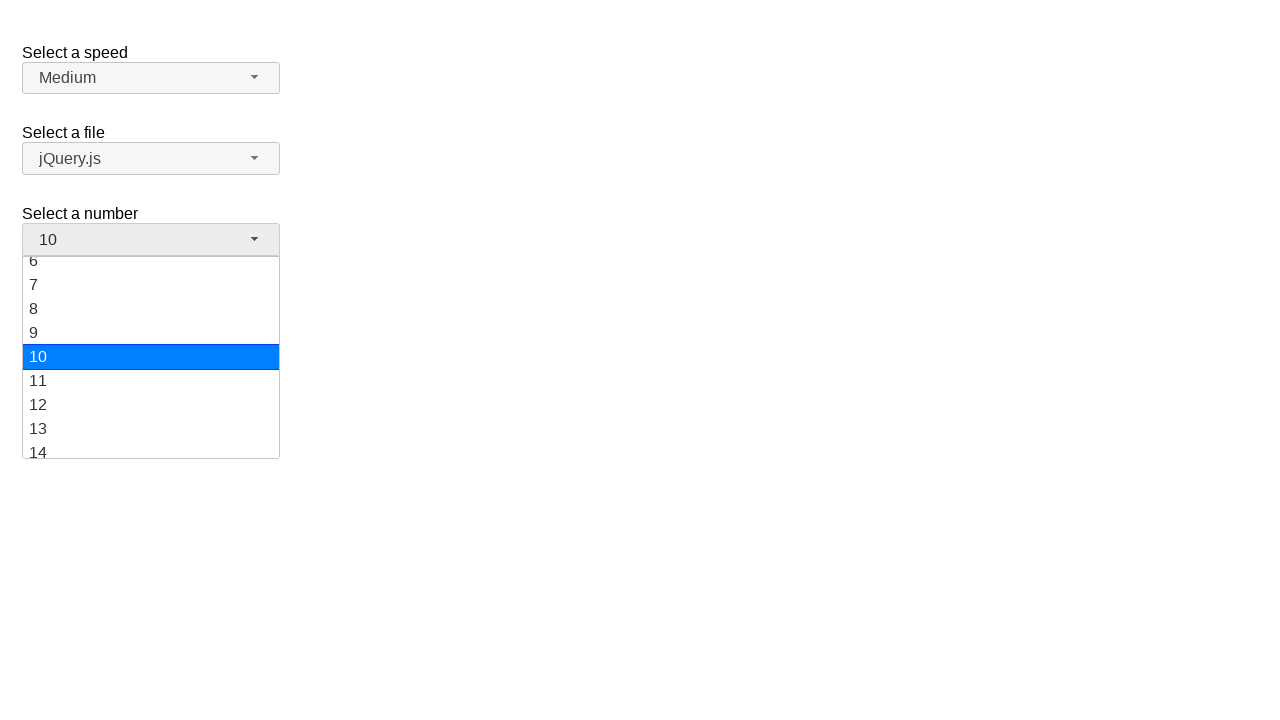

Selected option '3' from dropdown menu at (151, 317) on ul#number-menu li:has-text('3')
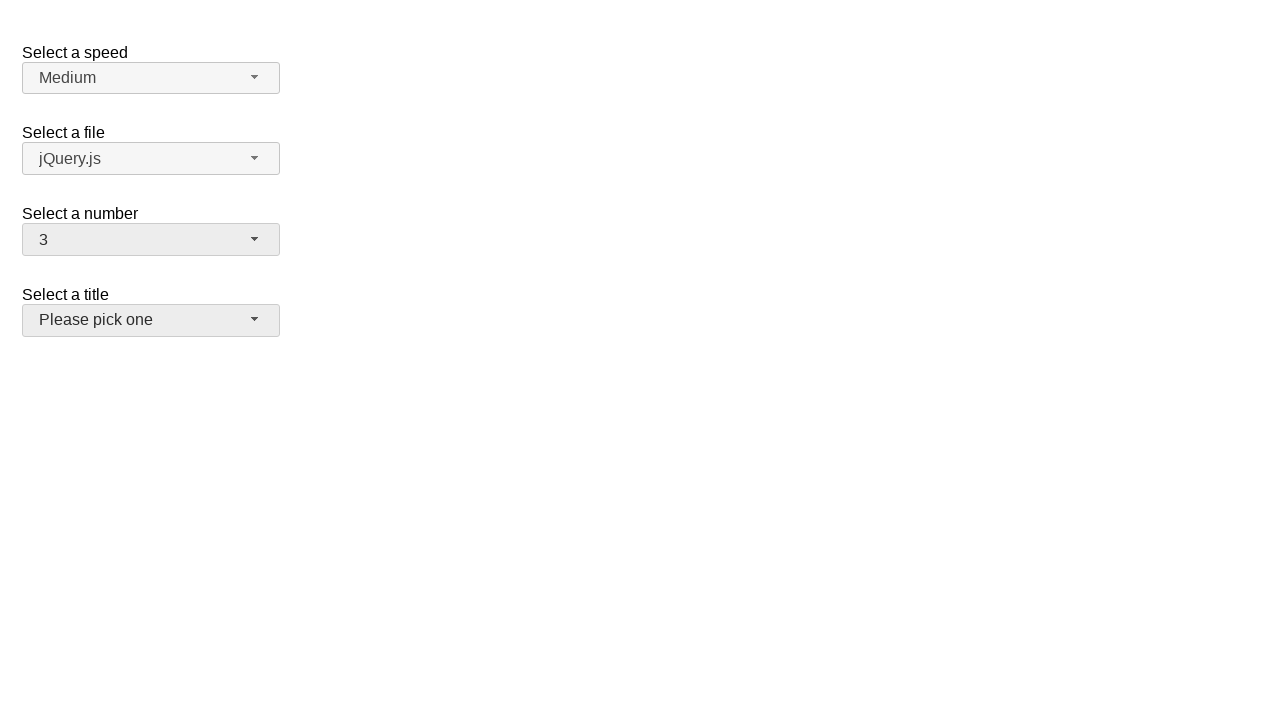

Verified that '3' is now displayed in the dropdown button
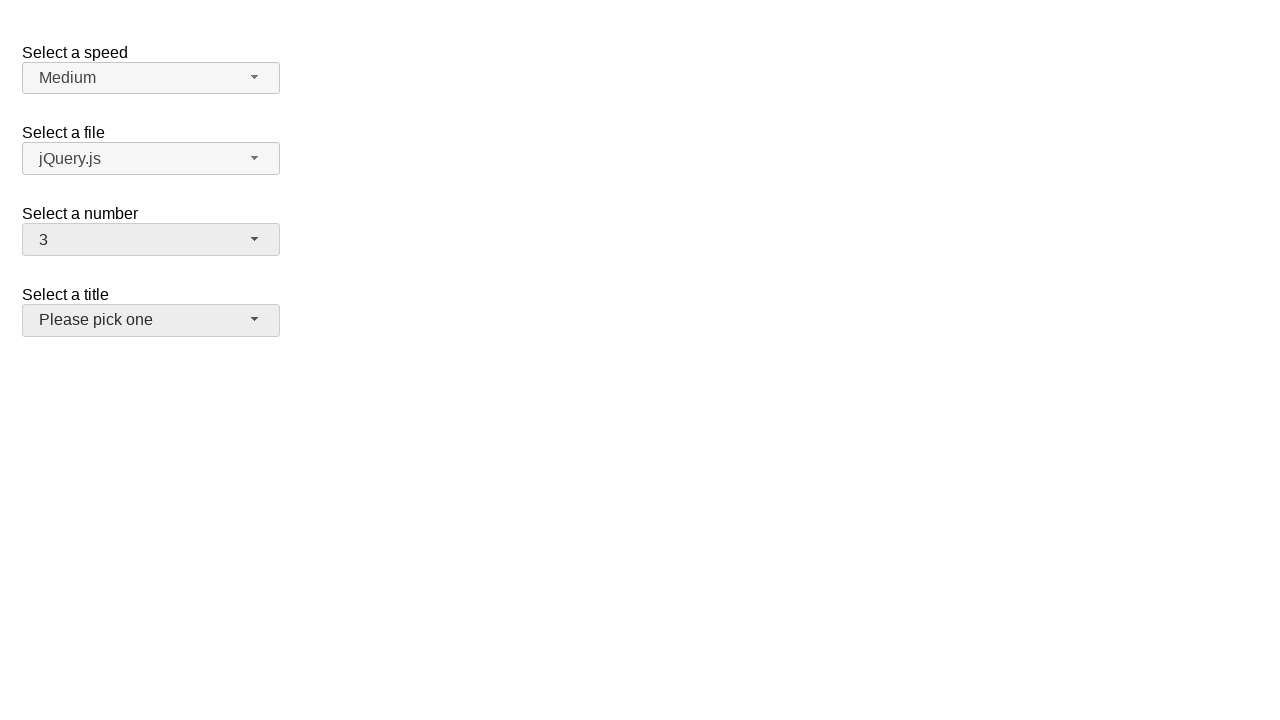

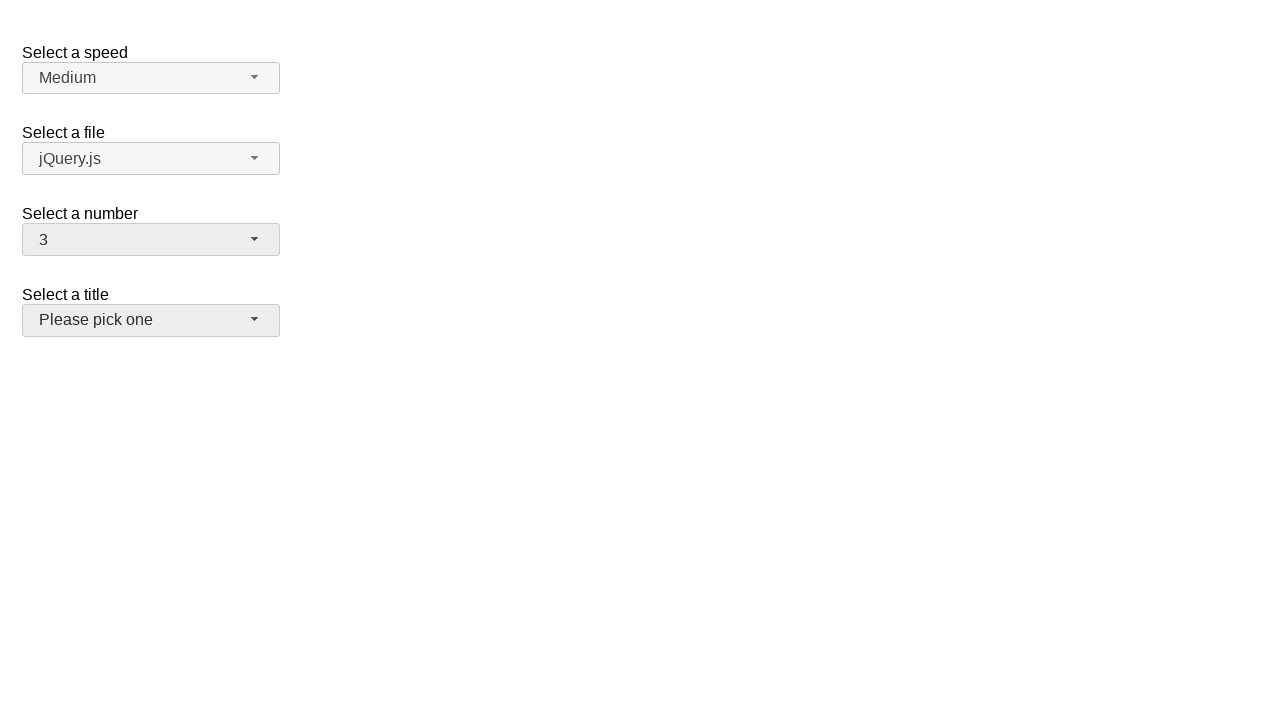